Tests dropdown selection functionality by iterating through and selecting all available options using their value attributes

Starting URL: https://the-internet.herokuapp.com/dropdown

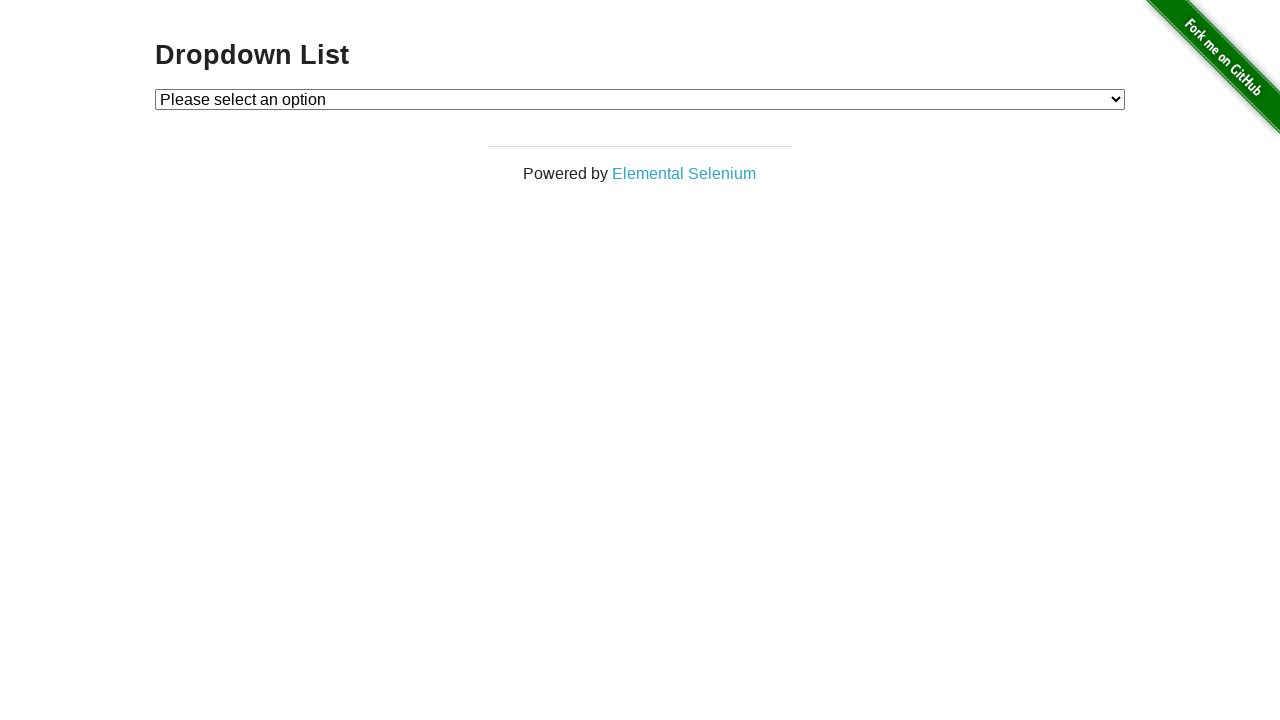

Located dropdown element with id 'dropdown'
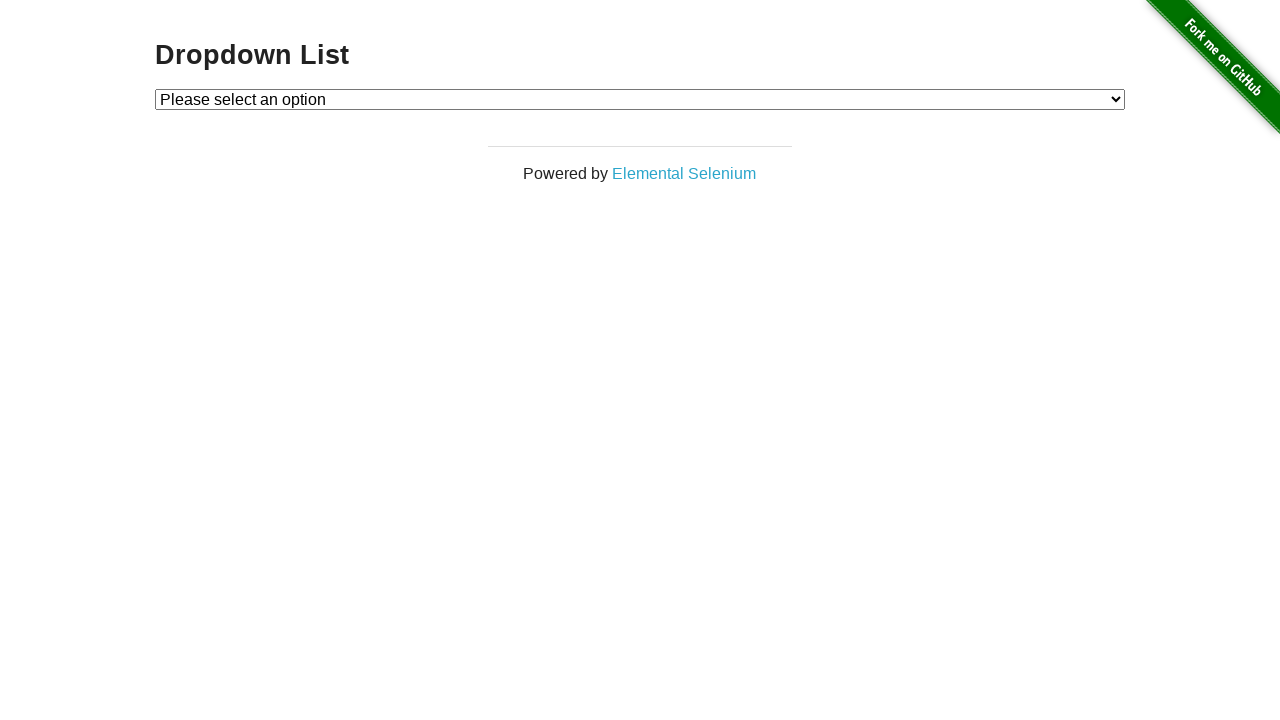

Retrieved all option elements from dropdown
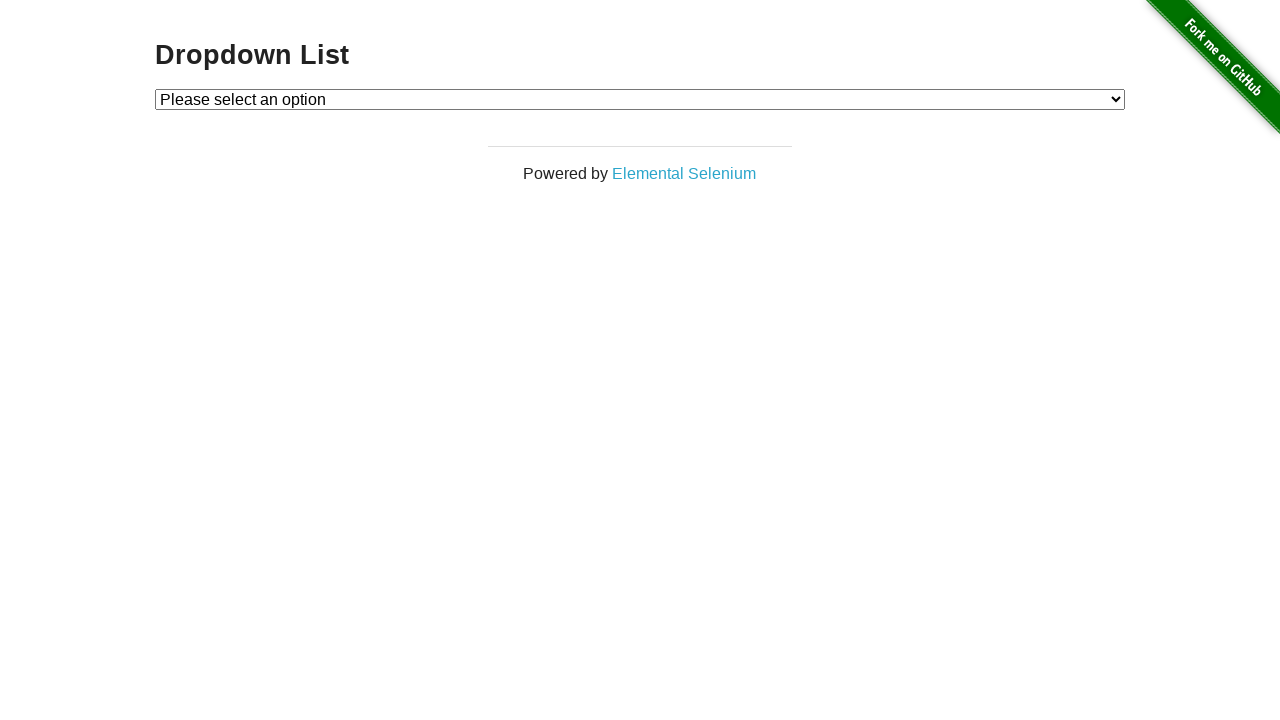

Retrieved value attribute from option: ''
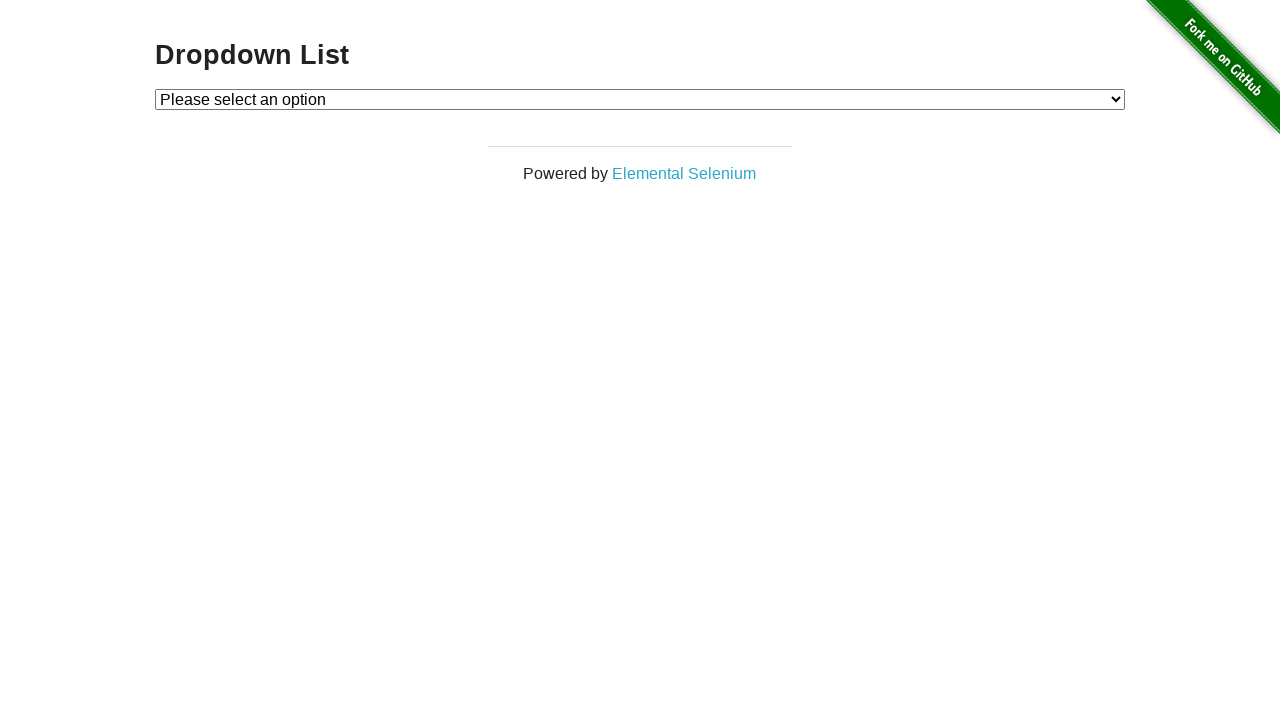

Retrieved value attribute from option: '1'
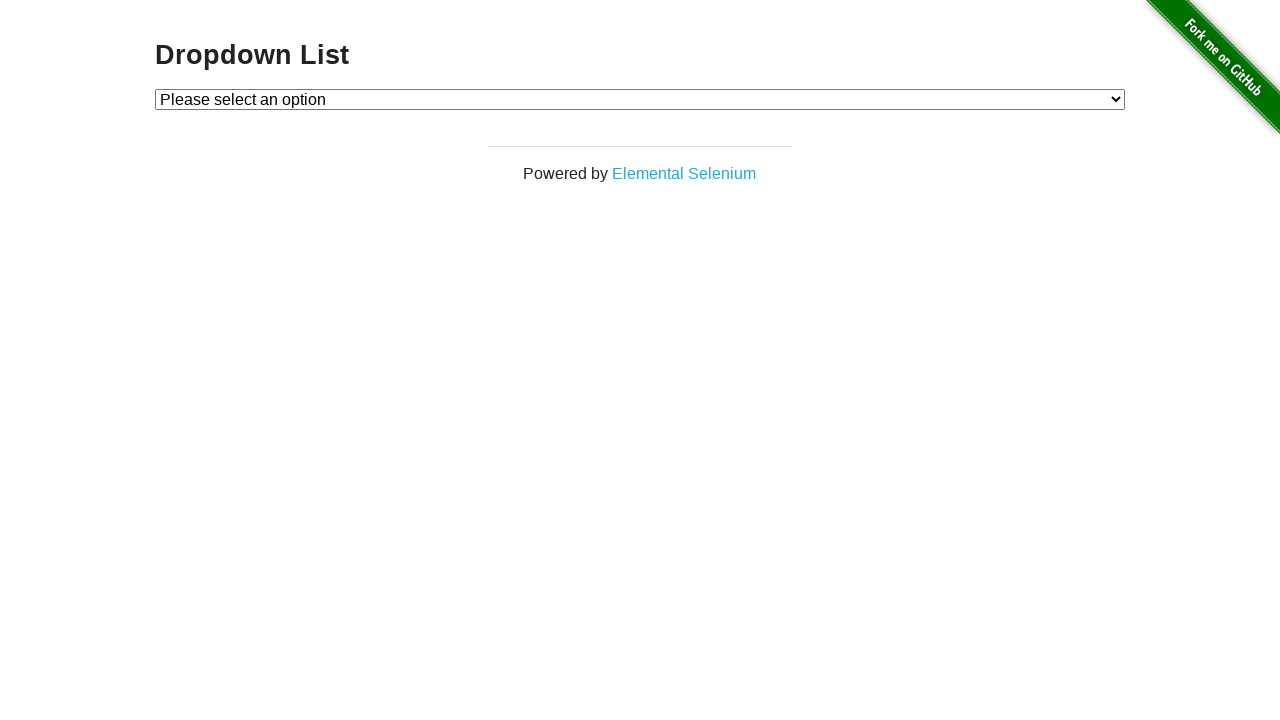

Selected dropdown option with value '1' on select#dropdown
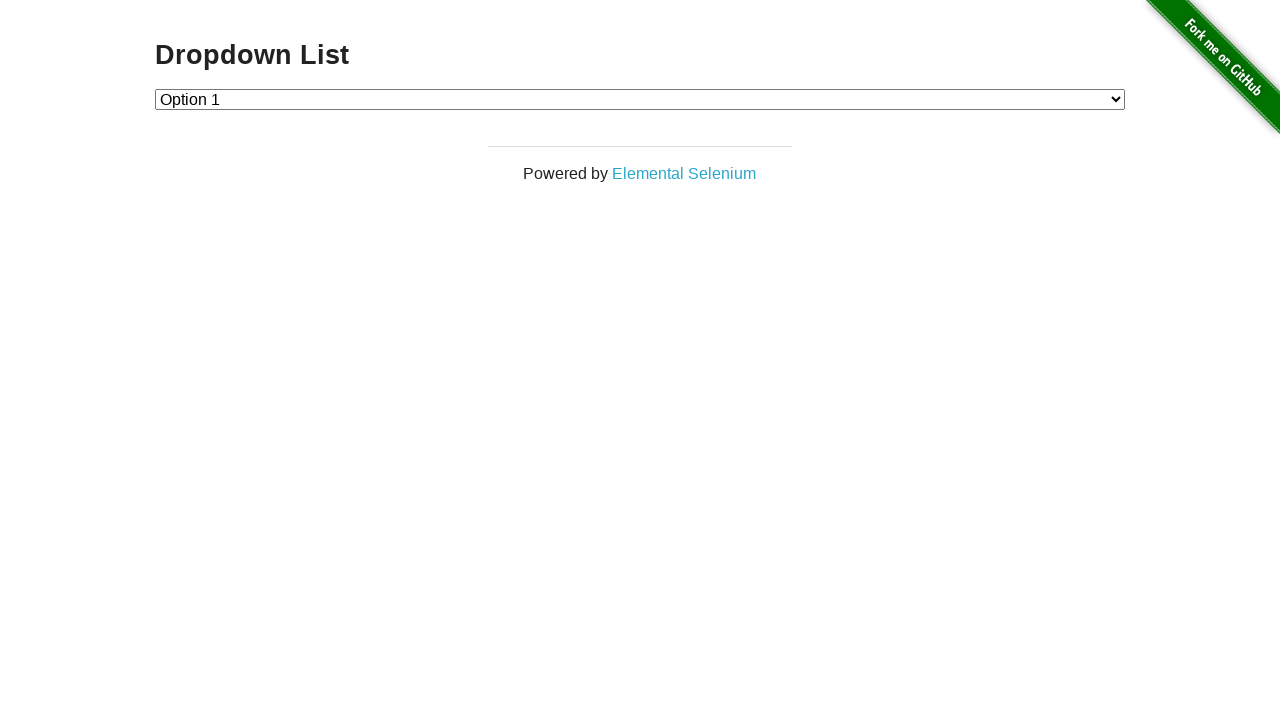

Retrieved value attribute from option: '2'
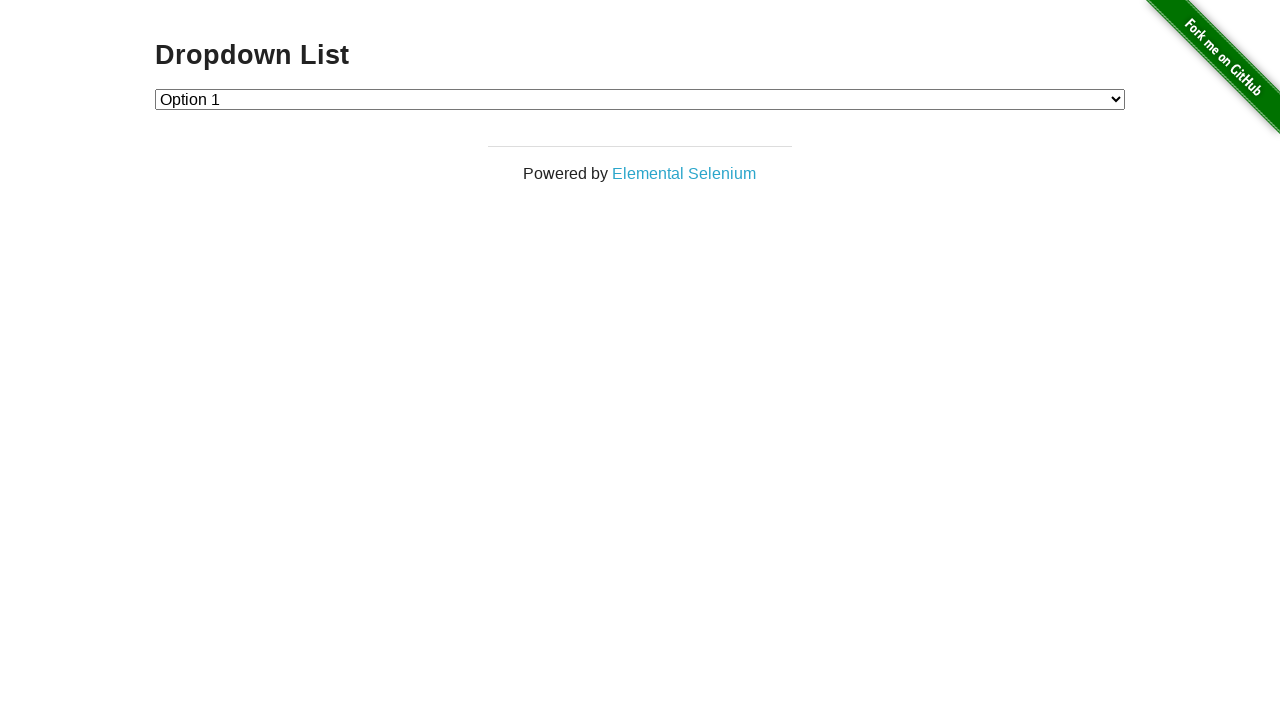

Selected dropdown option with value '2' on select#dropdown
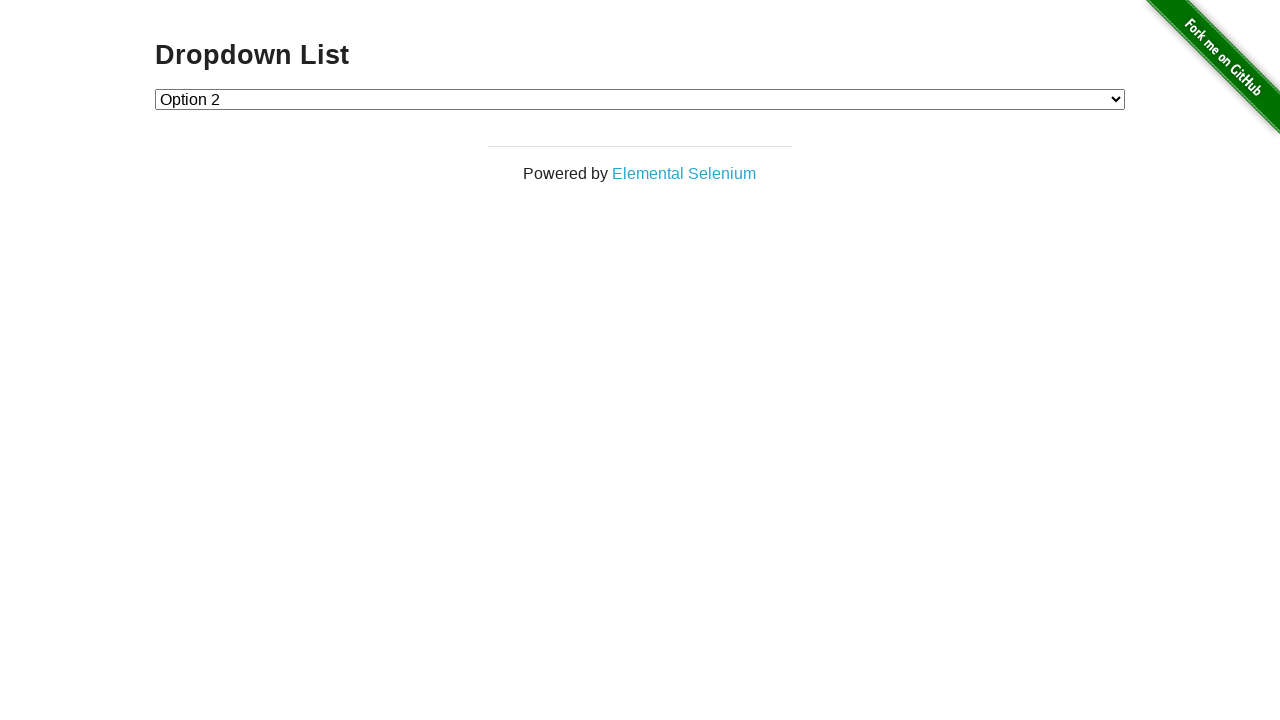

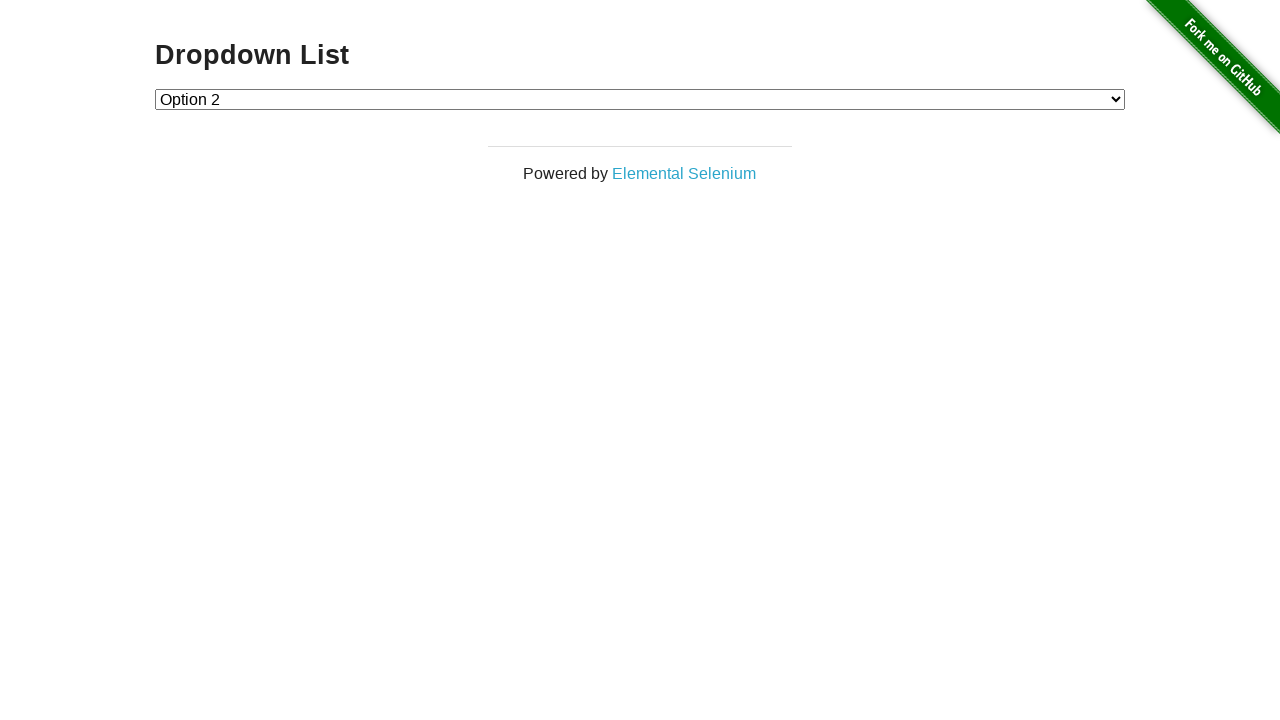